Tests an AngularJS form by clearing the first name field, entering a new value, and verifying the binding updates correctly

Starting URL: https://dgotlieb.github.io/AngularJS/main.html

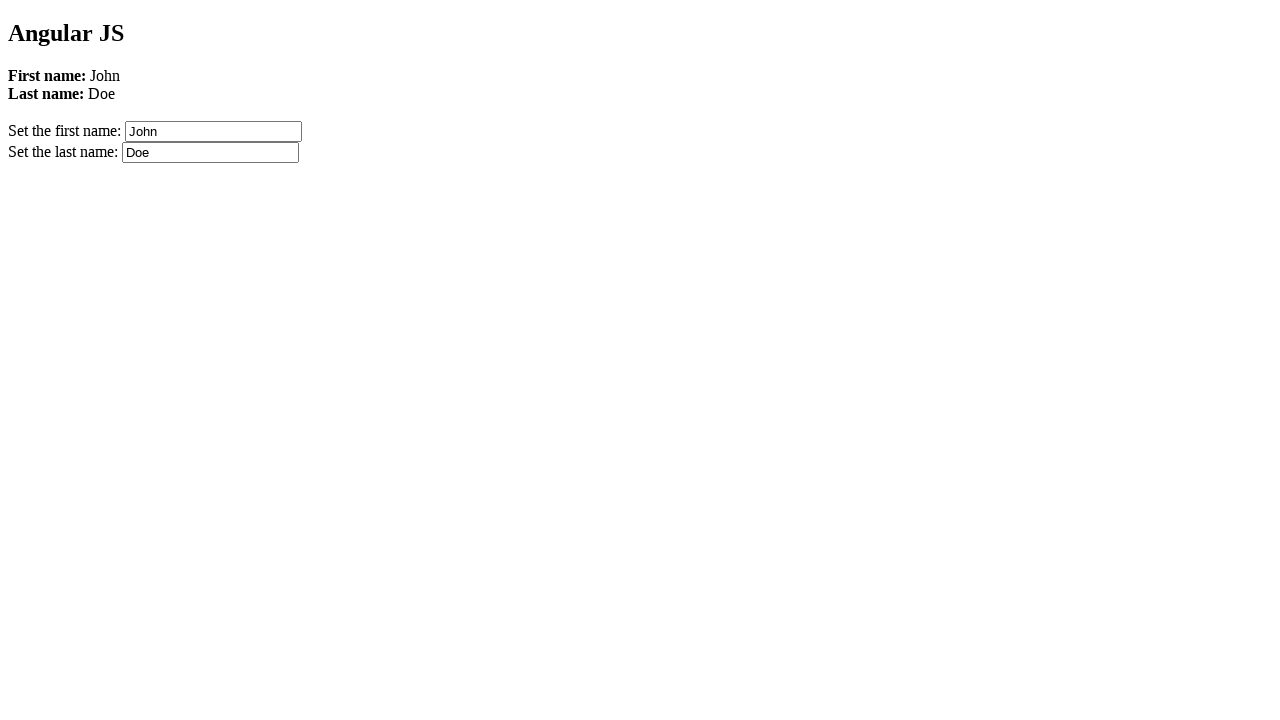

Waited for AngularJS app to load (networkidle state)
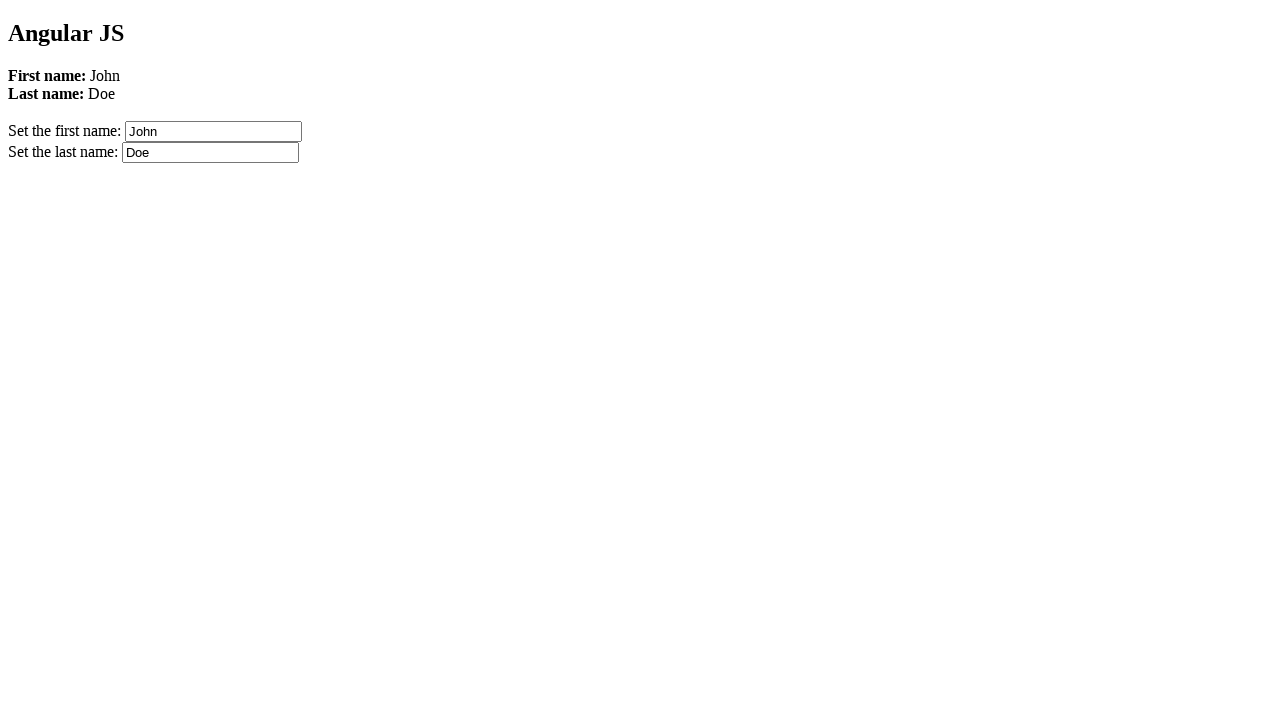

Located first name field with ng-model='firstName'
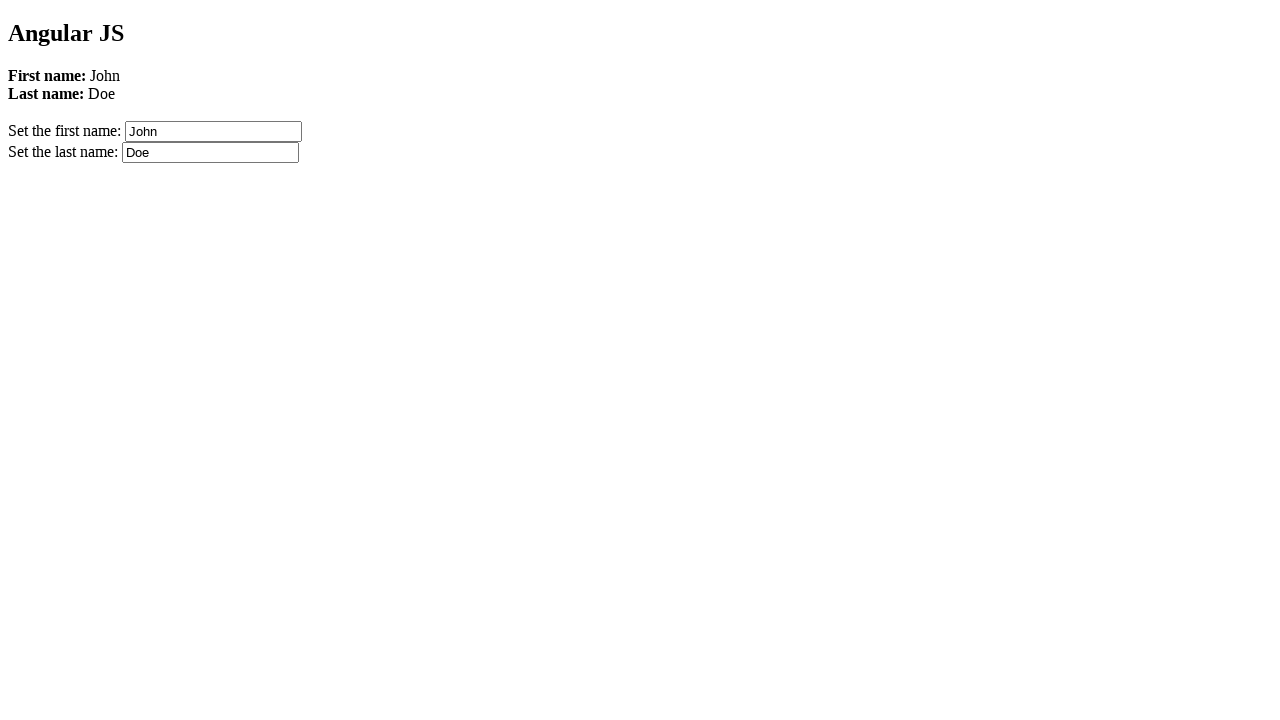

Clicked on first name field at (214, 131) on [ng-model="firstName"]
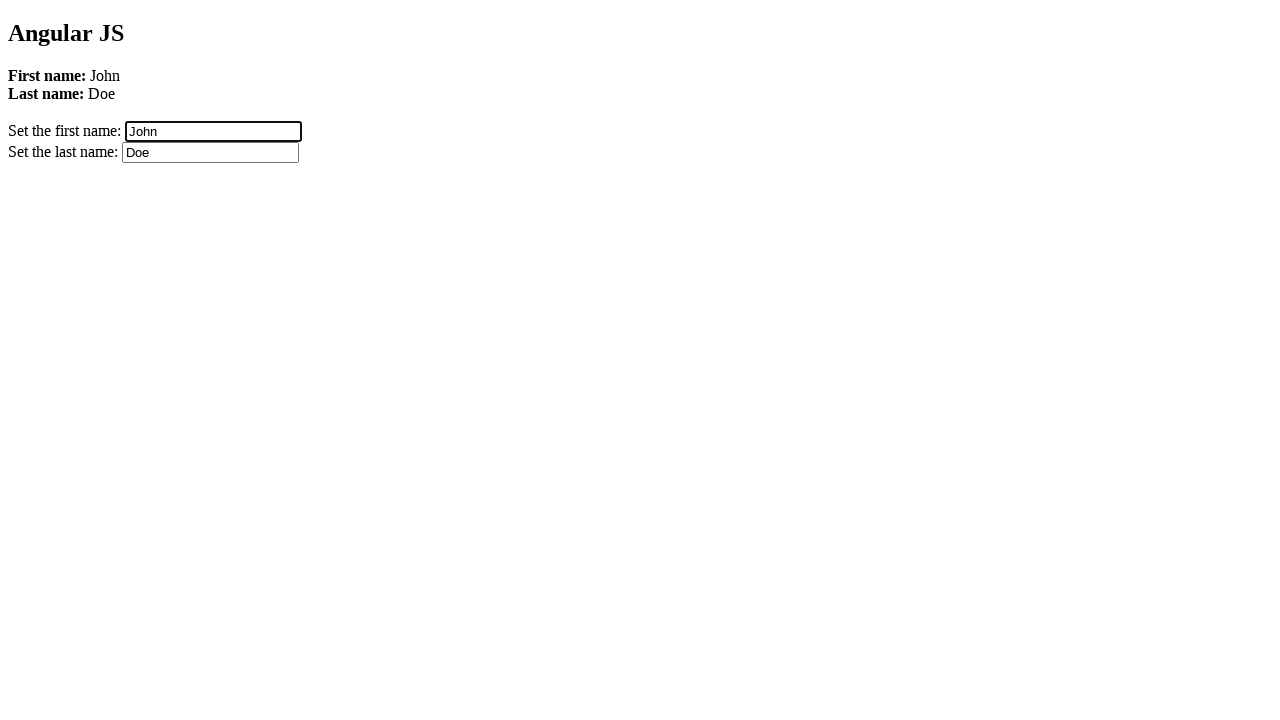

Cleared first name field on [ng-model="firstName"]
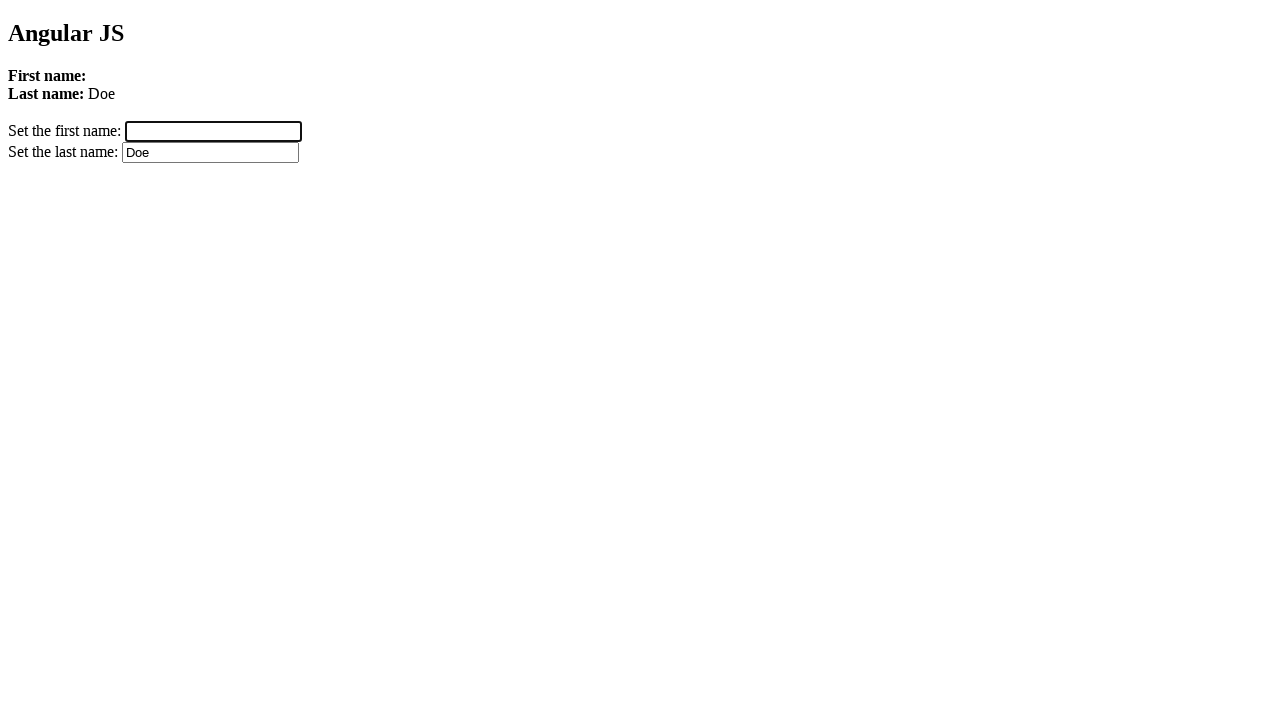

Filled first name field with 'Mayer' on [ng-model="firstName"]
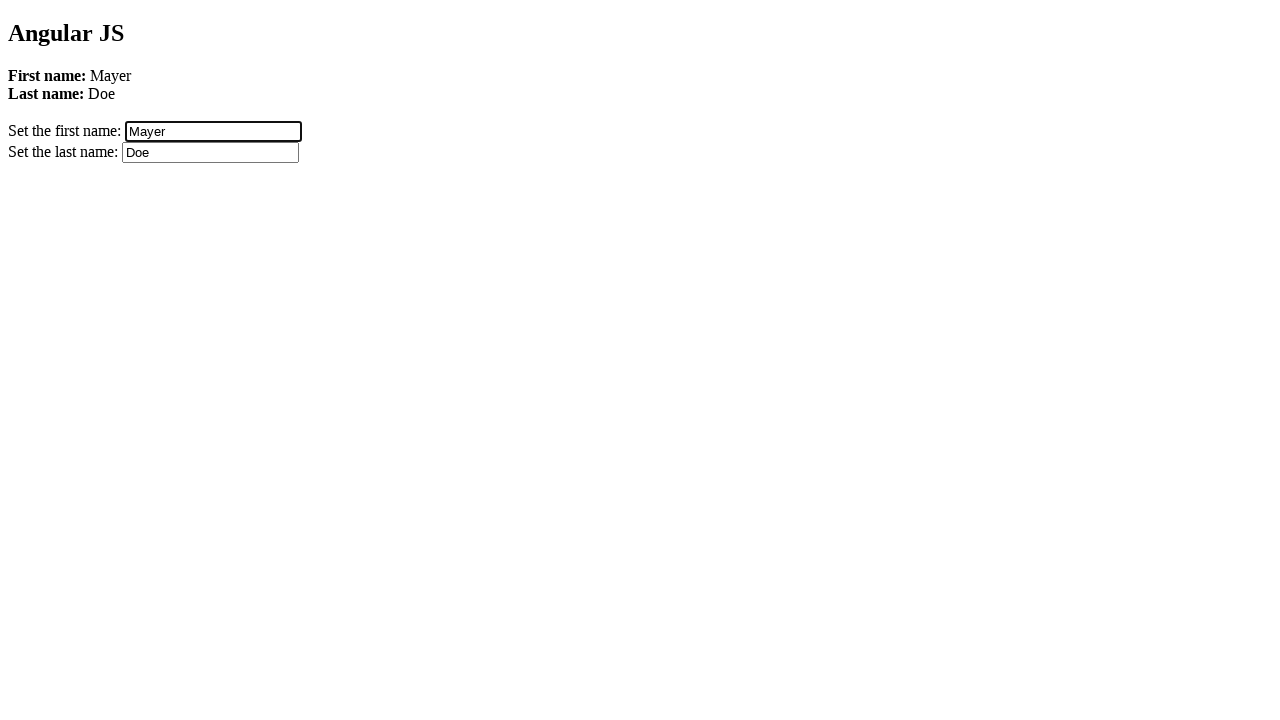

Retrieved bound firstName value from page
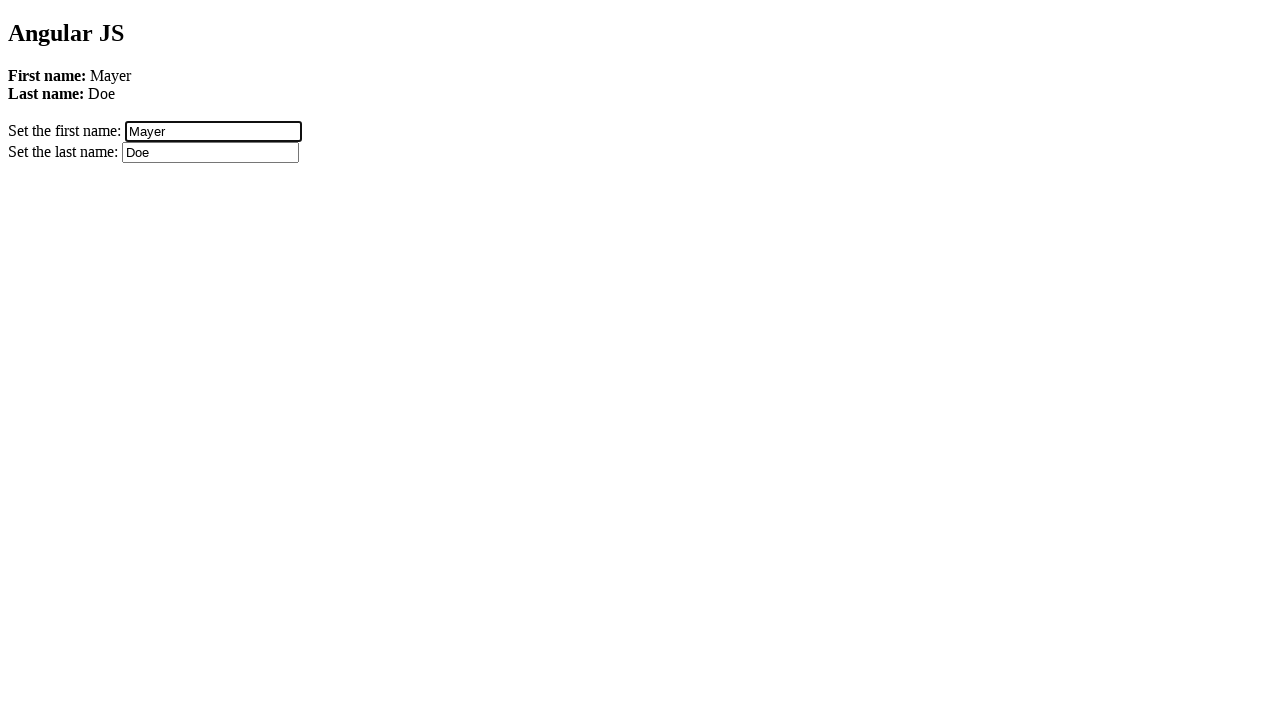

Verified AngularJS binding updated correctly to 'Mayer'
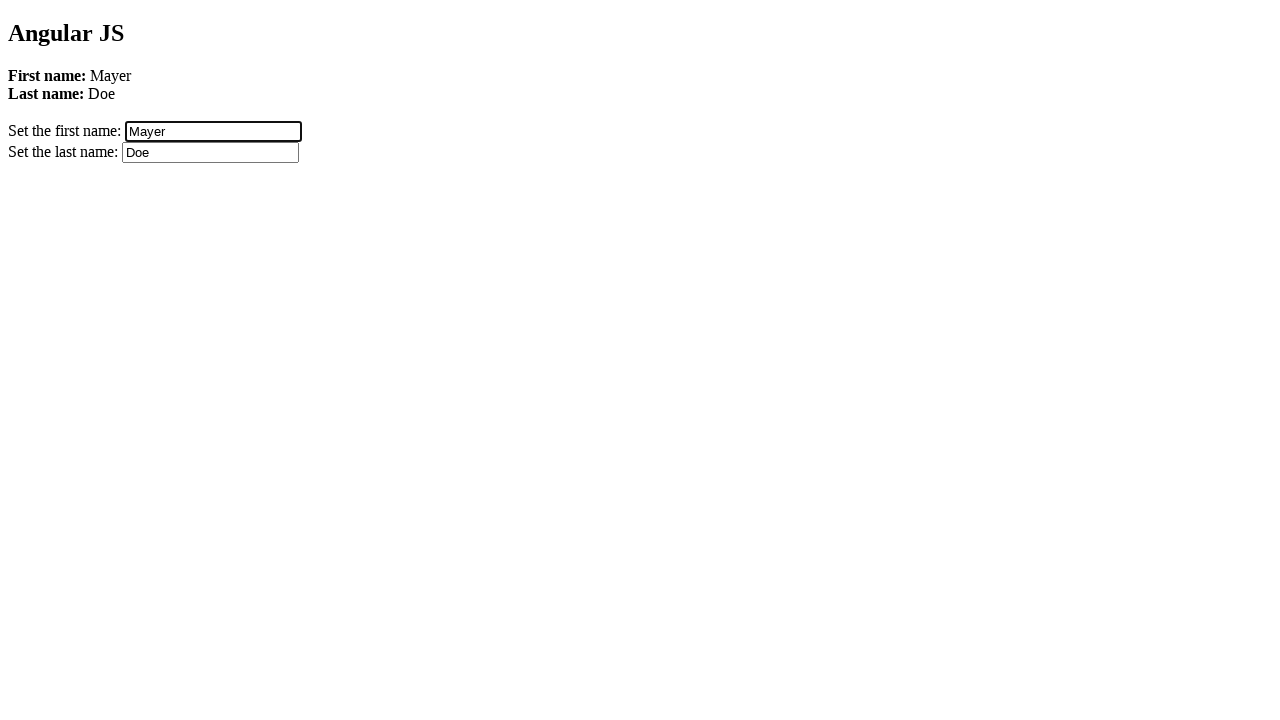

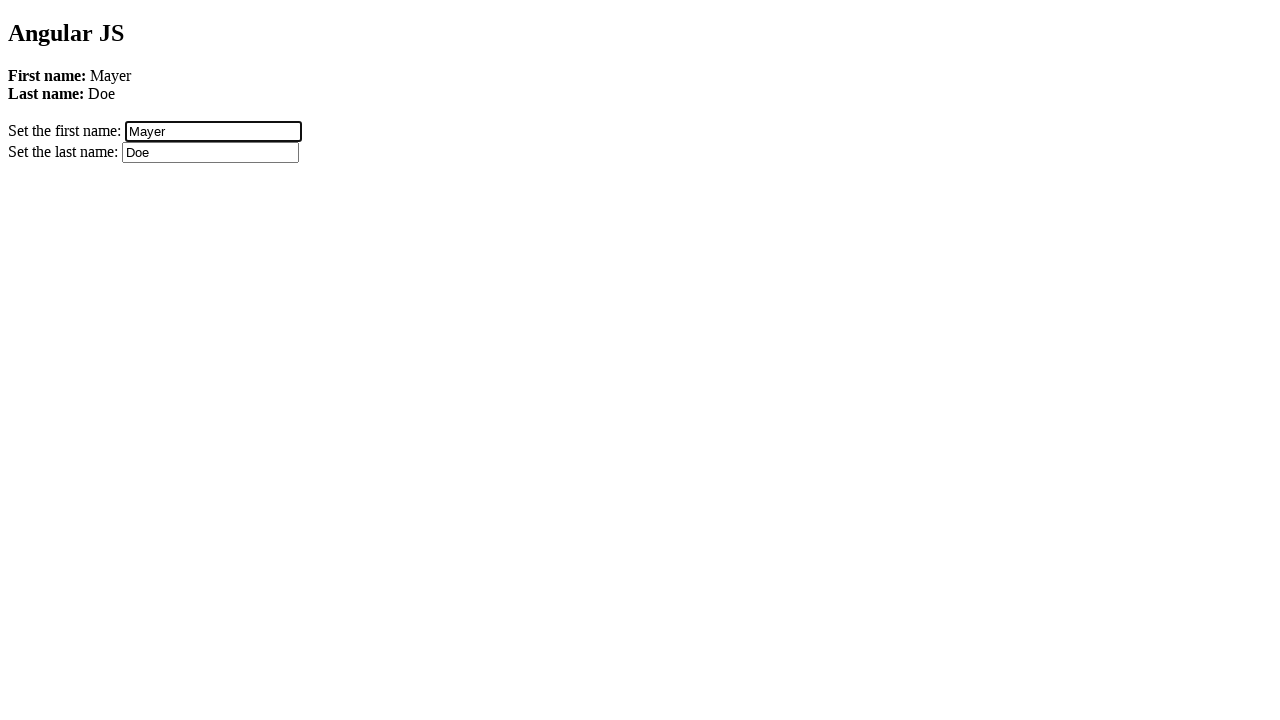